Tests number input field functionality by entering a value, clearing it, and entering a new value

Starting URL: http://the-internet.herokuapp.com/inputs

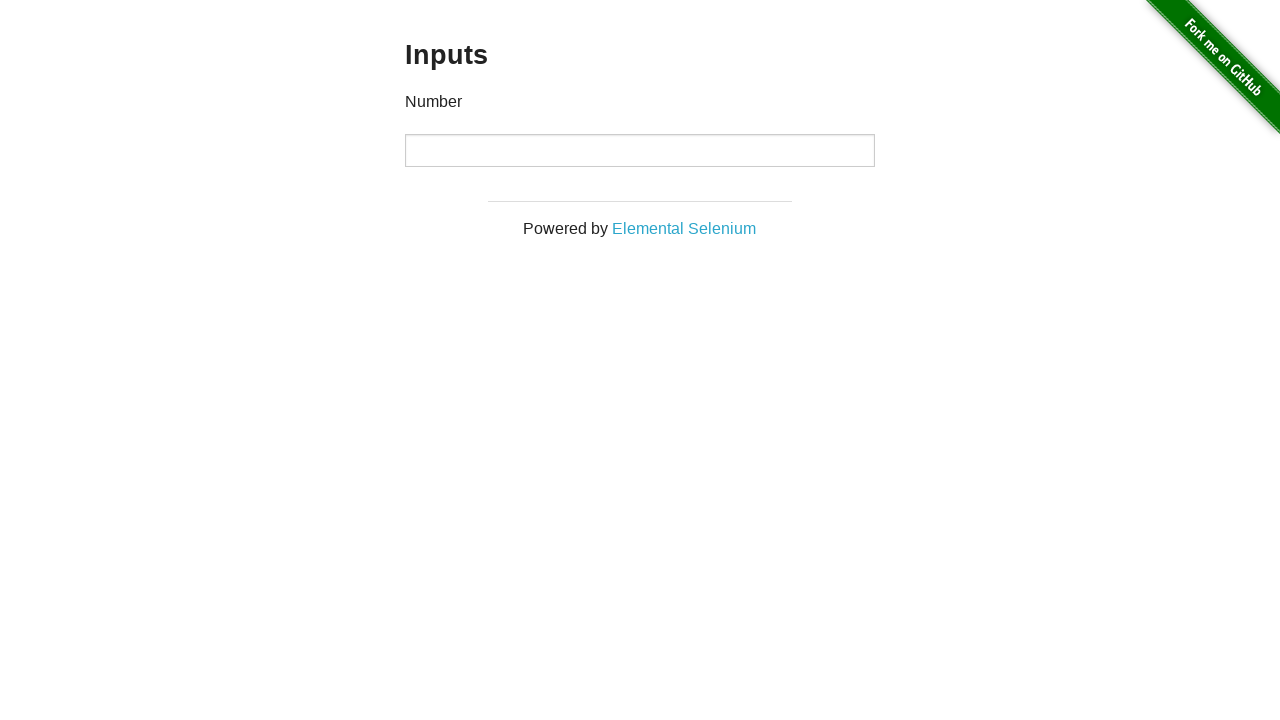

Entered value '1000' into number input field on input[type='number']
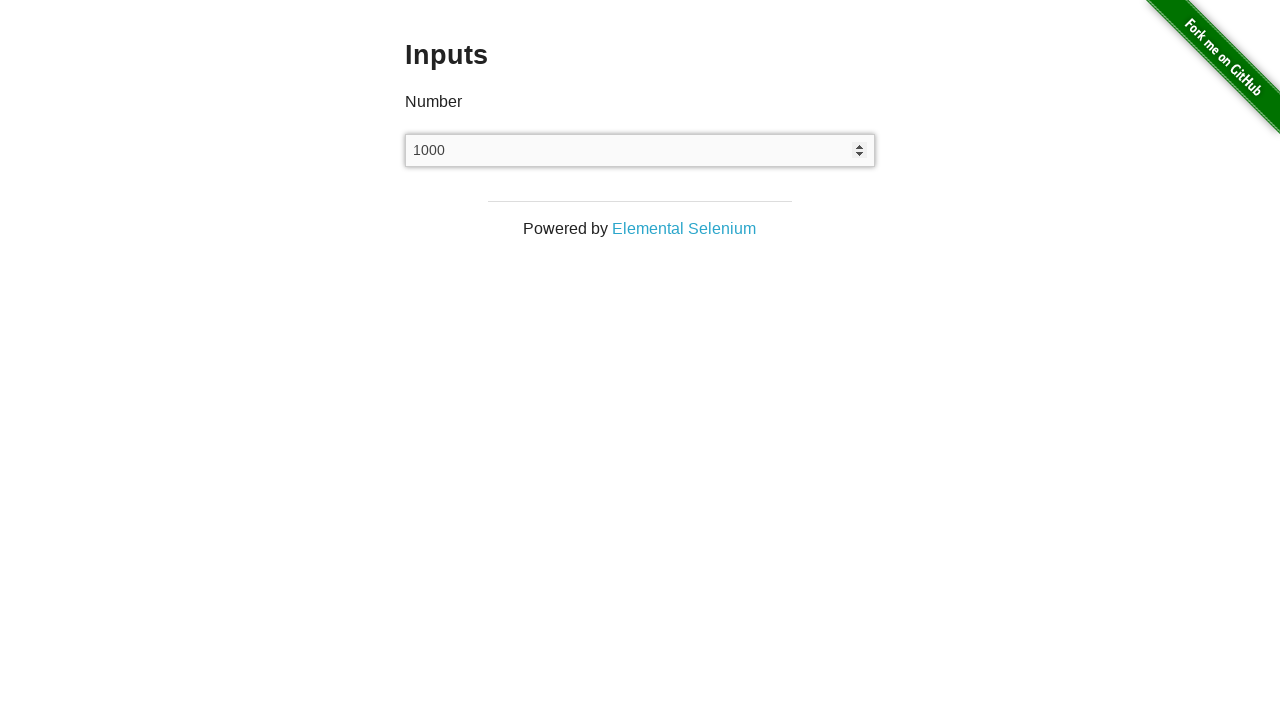

Cleared the number input field on input[type='number']
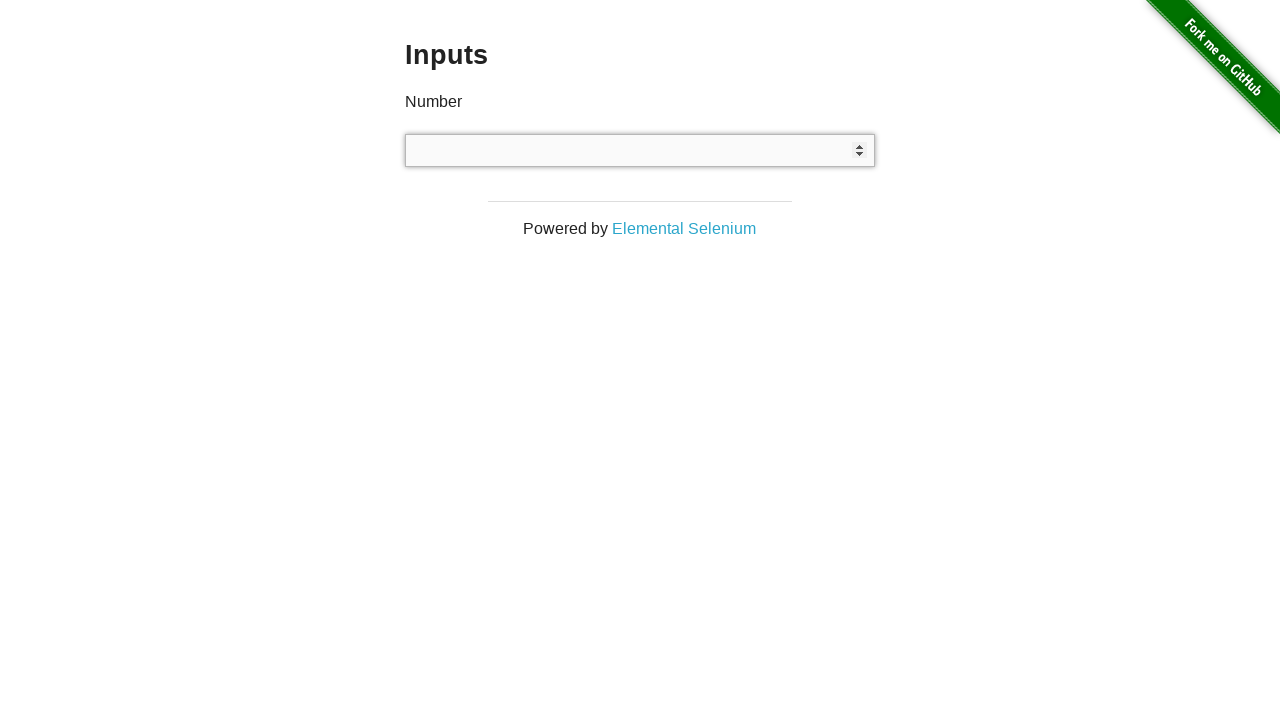

Entered value '999' into number input field on input[type='number']
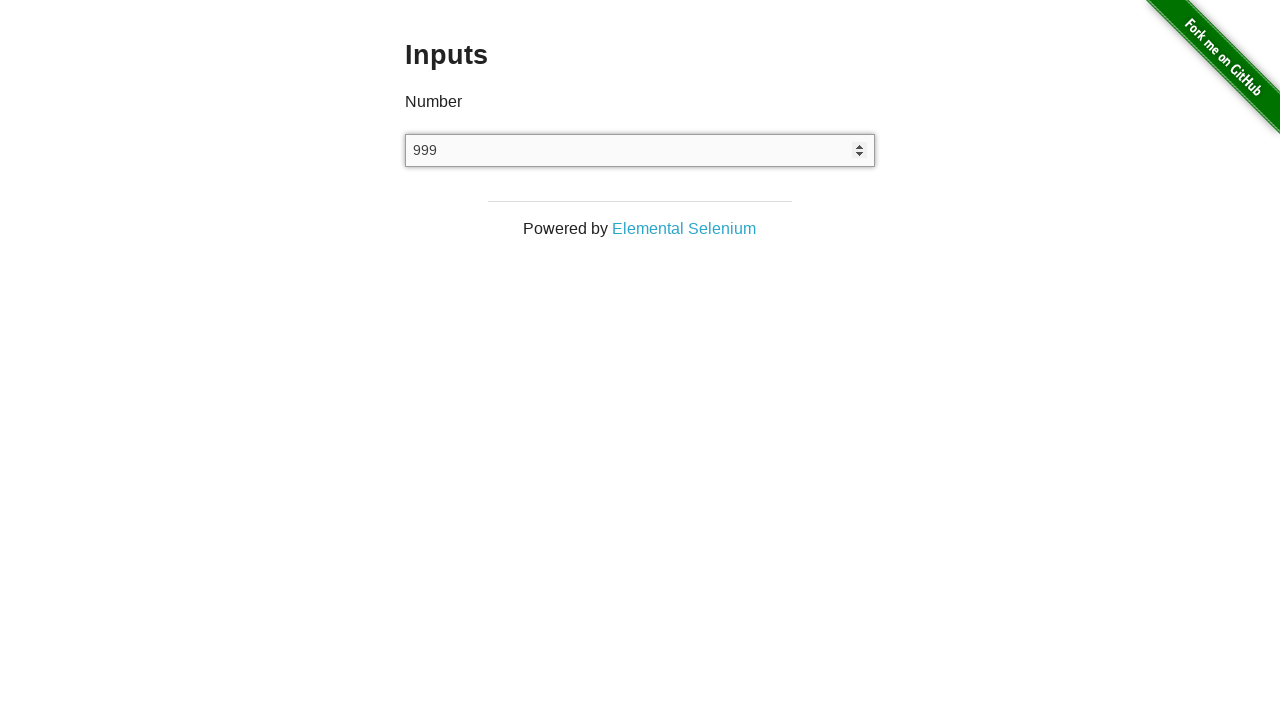

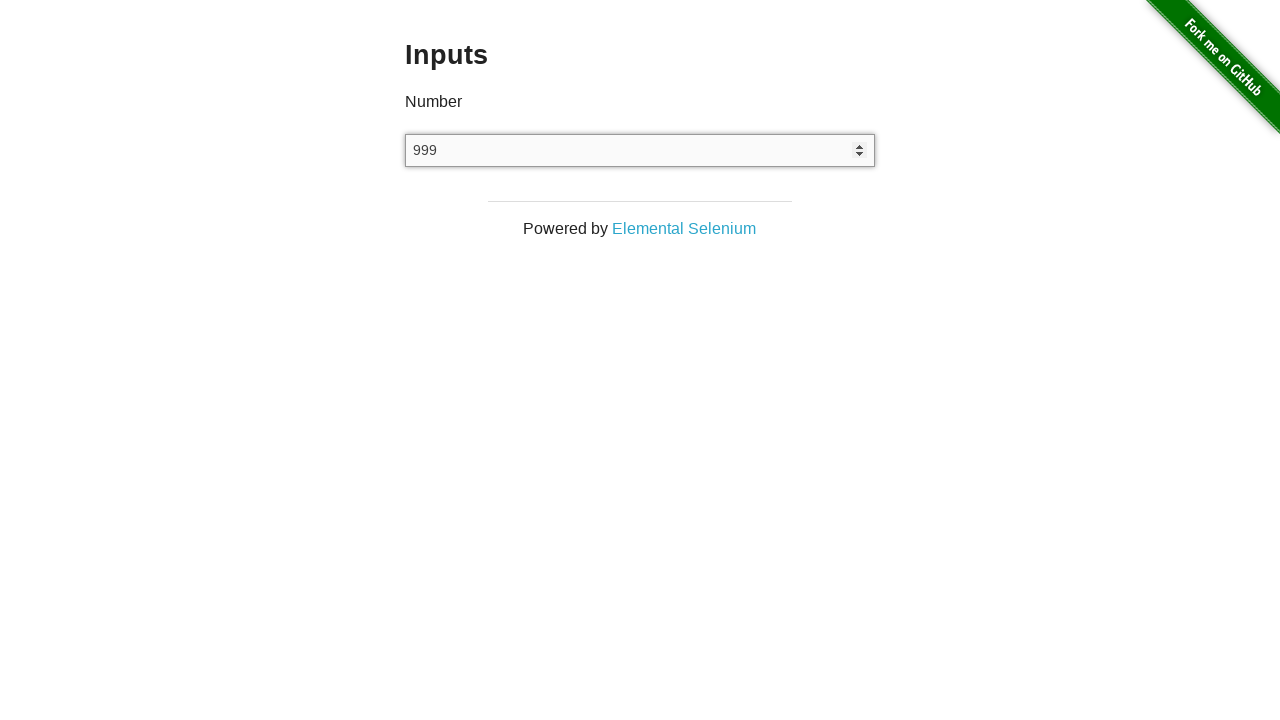